Tests the Python.org search functionality by entering a search query "pycon" in the search bar and verifying results are returned

Starting URL: http://www.python.org

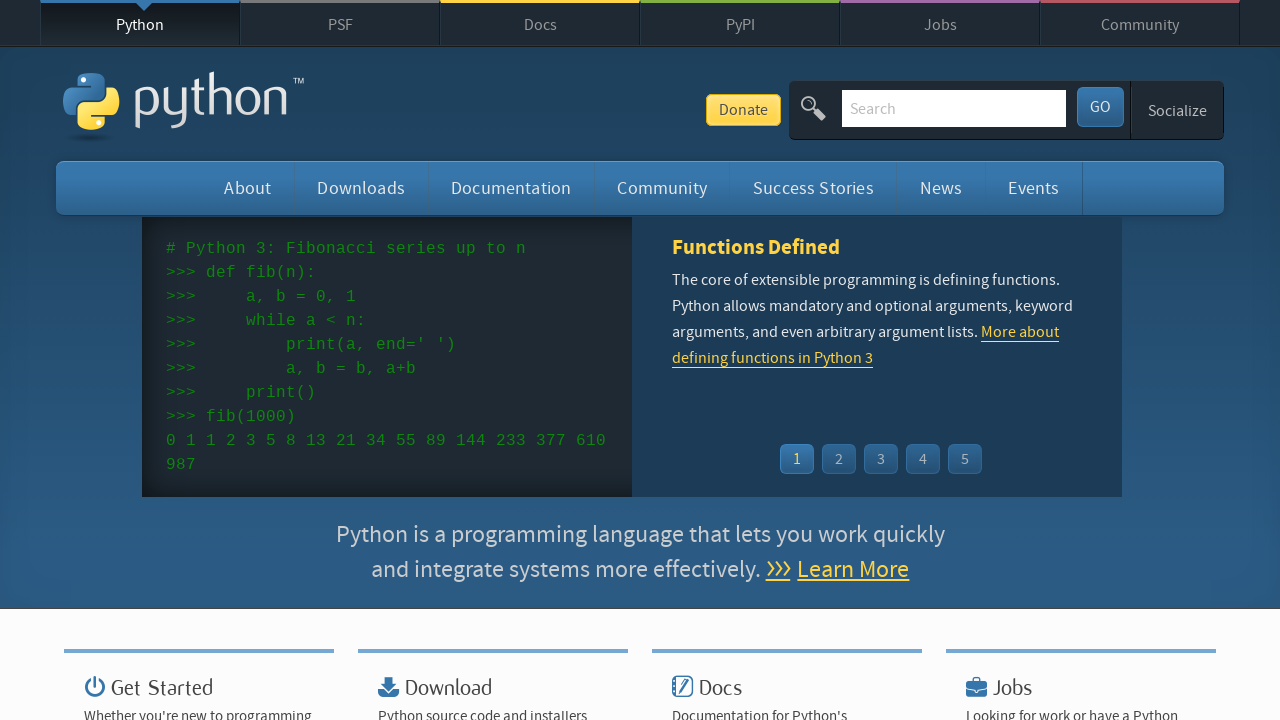

Filled search bar with 'pycon' on input[name='q']
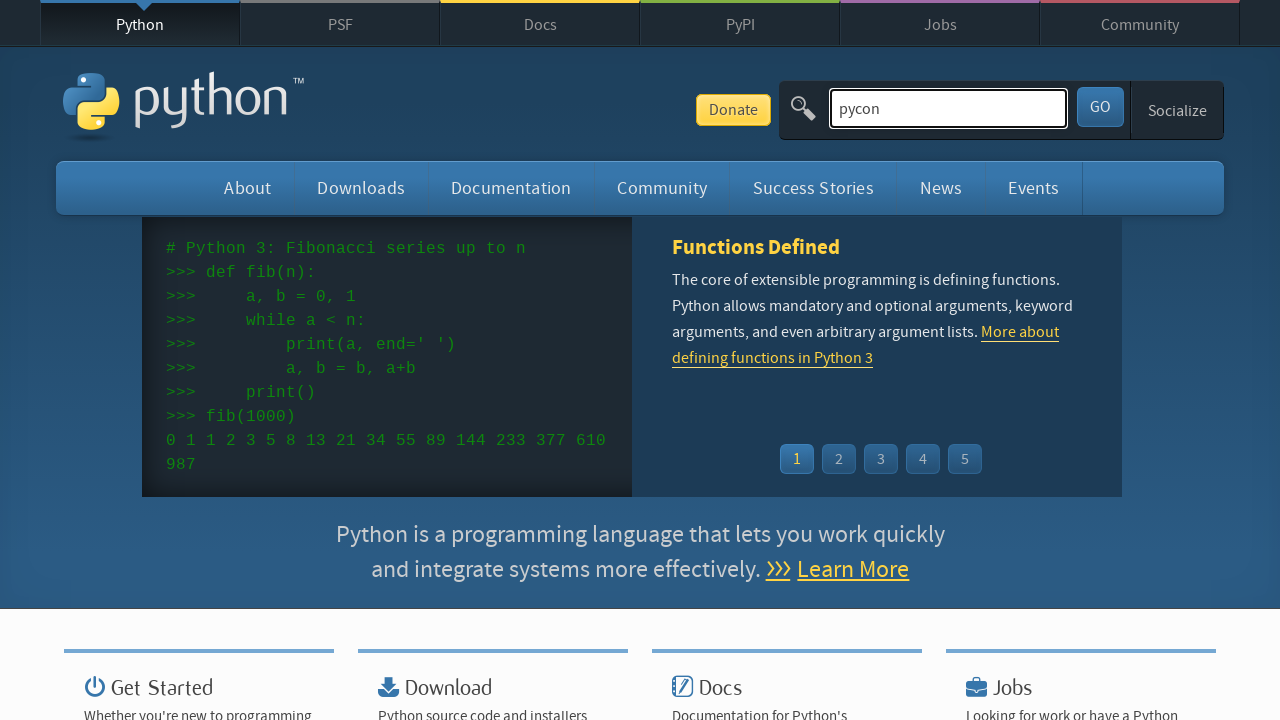

Pressed Enter to submit search query on input[name='q']
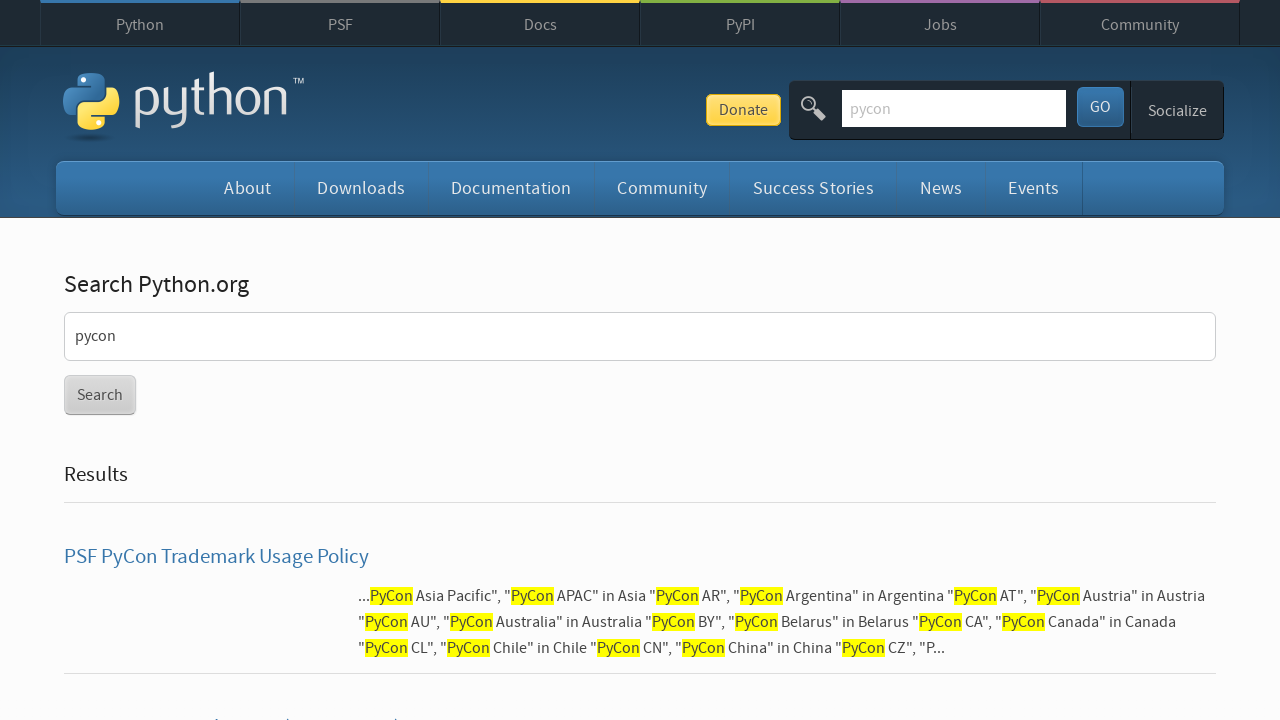

Search results page loaded (network idle)
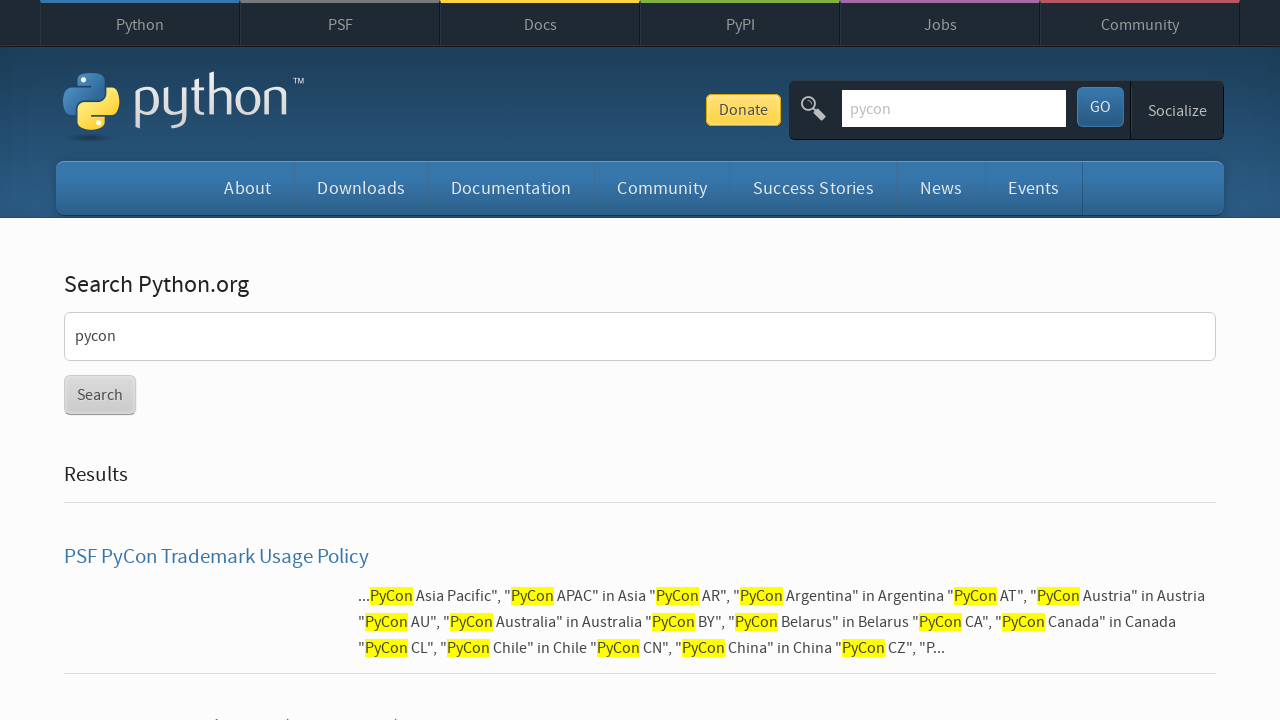

Verified search results exist - 'No results found' message not present
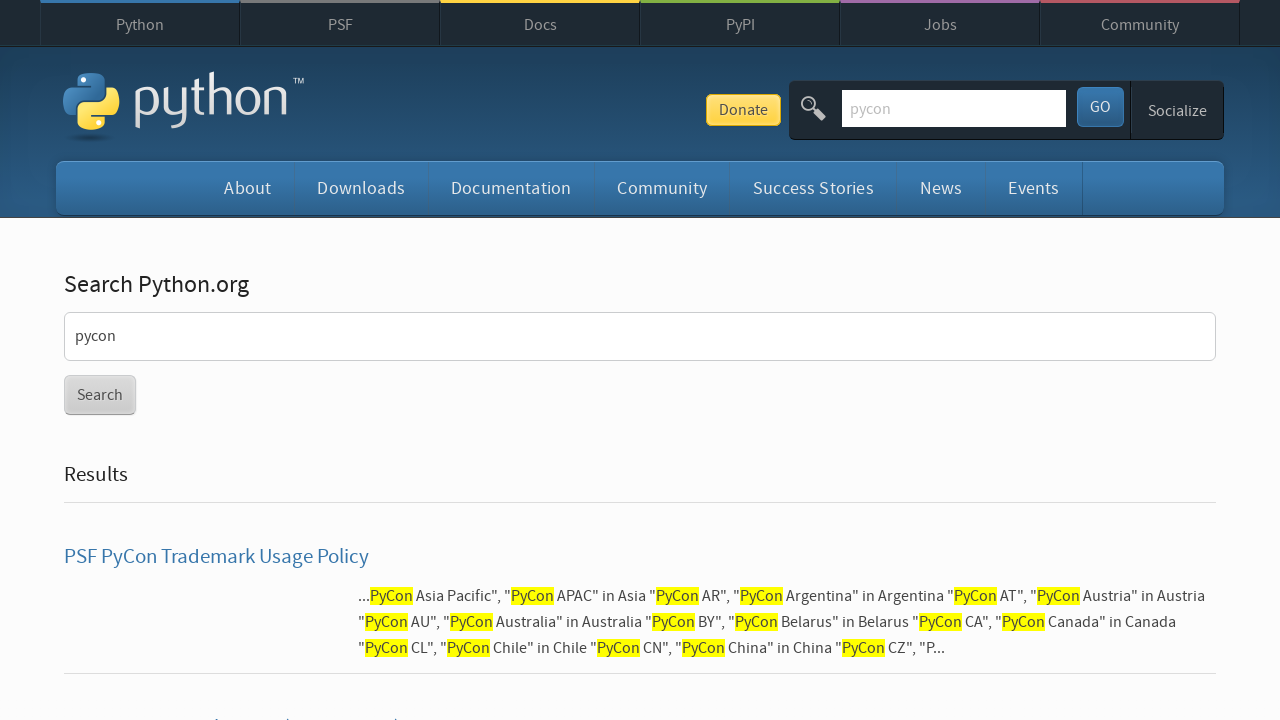

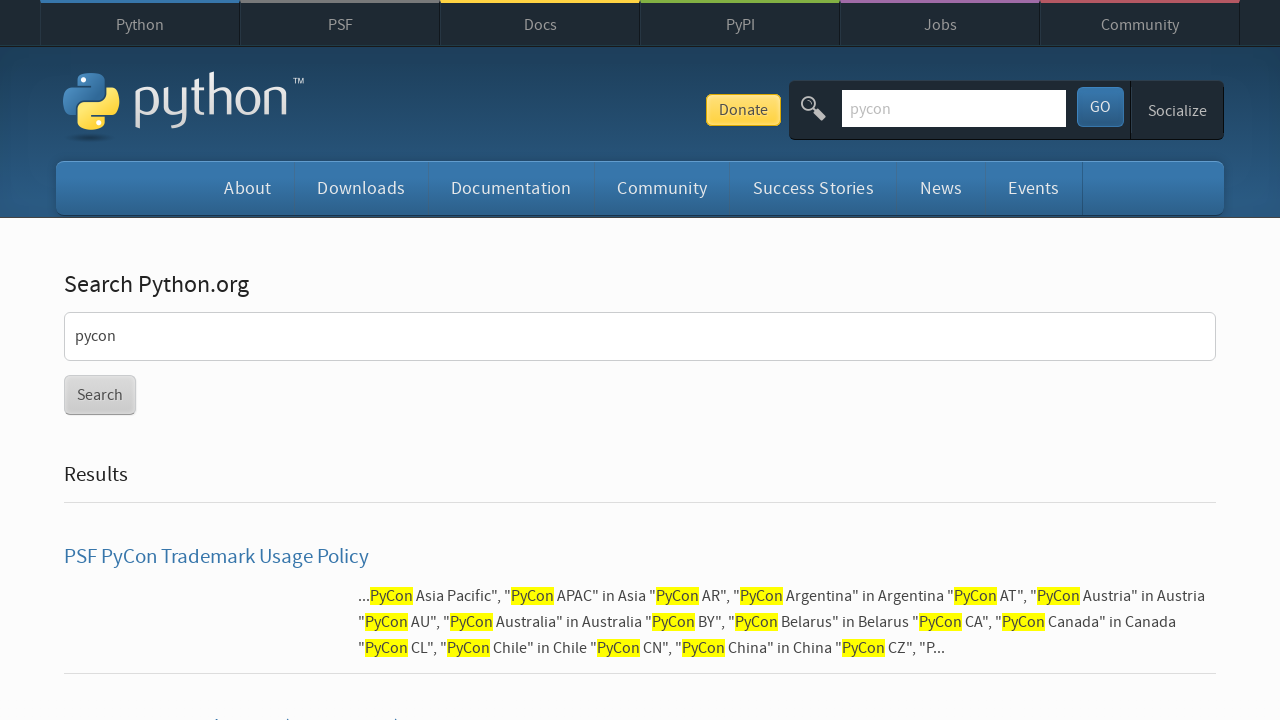